Tests a data types form by filling in all fields except zip code, submitting the form, and verifying that the zip code field shows an error (red/danger) while all other filled fields show success (green).

Starting URL: https://bonigarcia.dev/selenium-webdriver-java/data-types.html

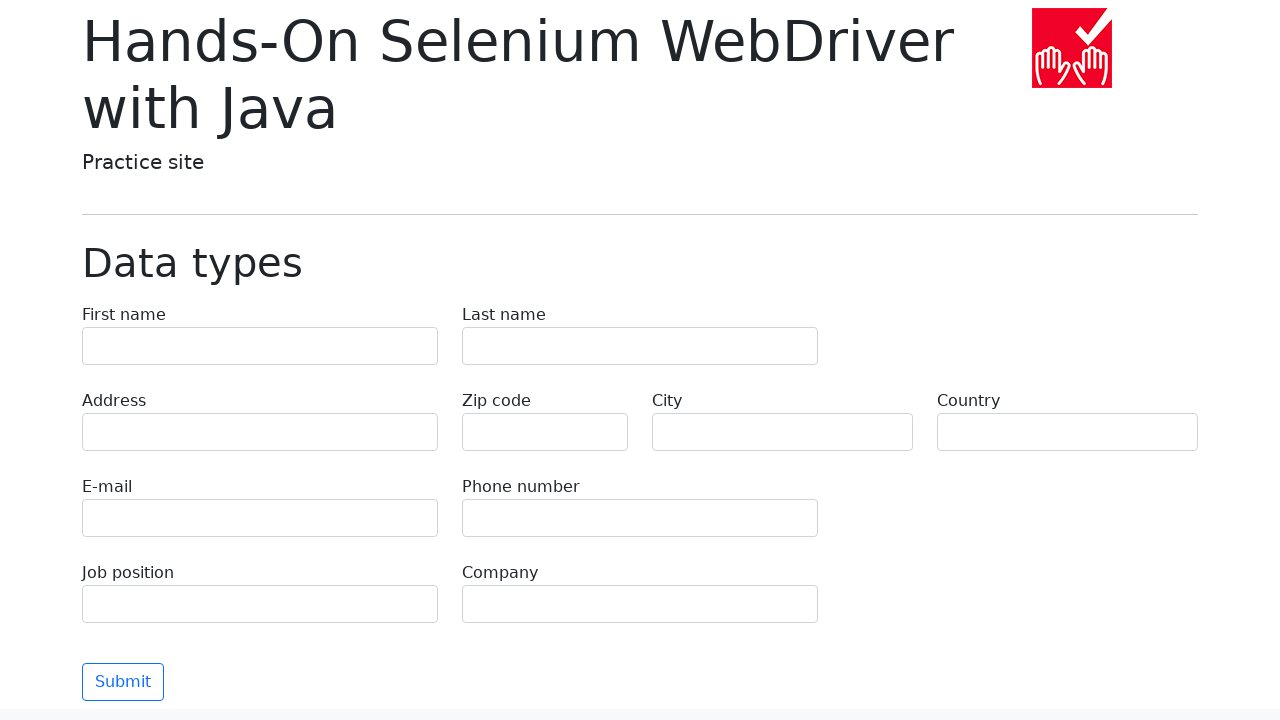

Filled first name field with 'Иван' on input[name='first-name']
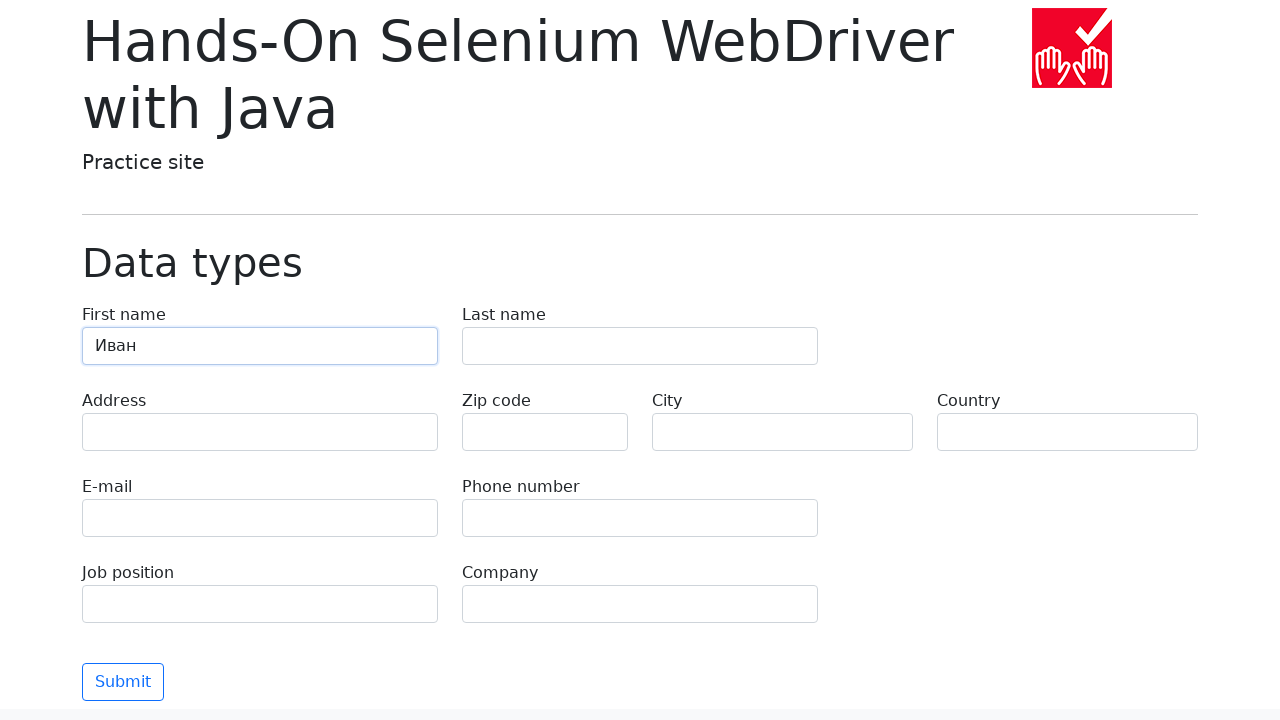

Filled last name field with 'Петров' on input[name='last-name']
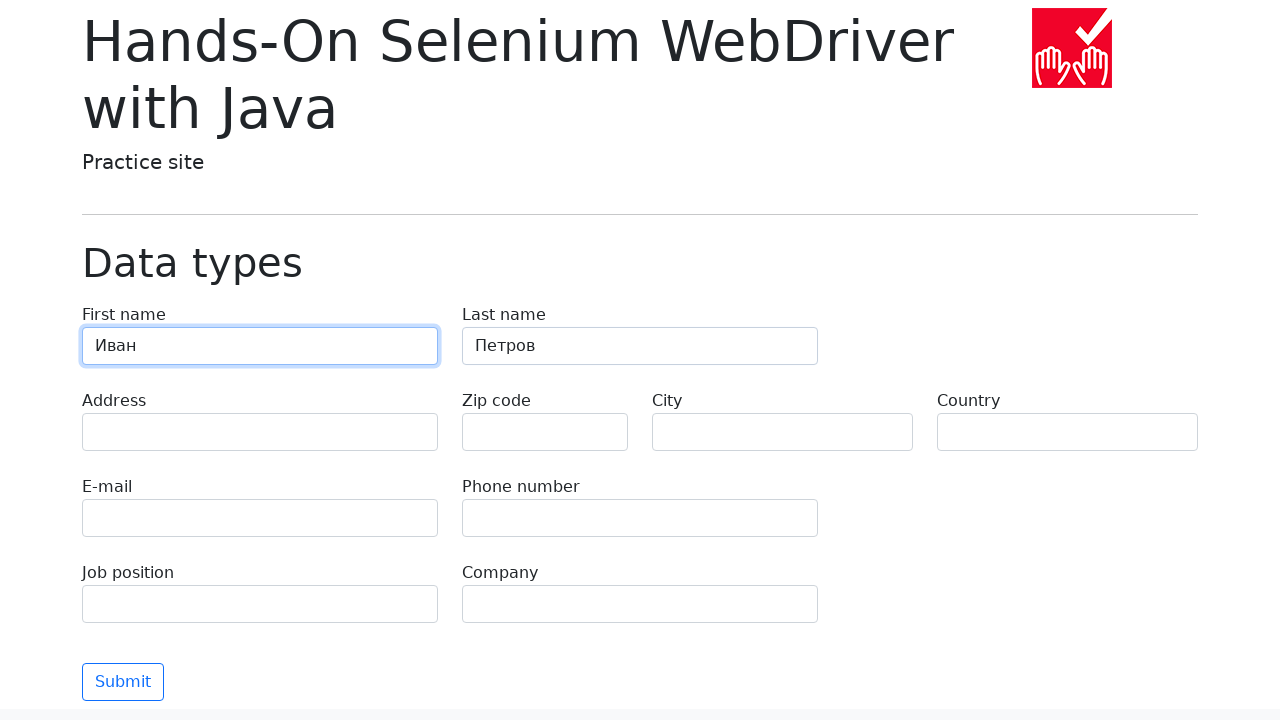

Filled address field with 'Ленина, 55-3' on input[name='address']
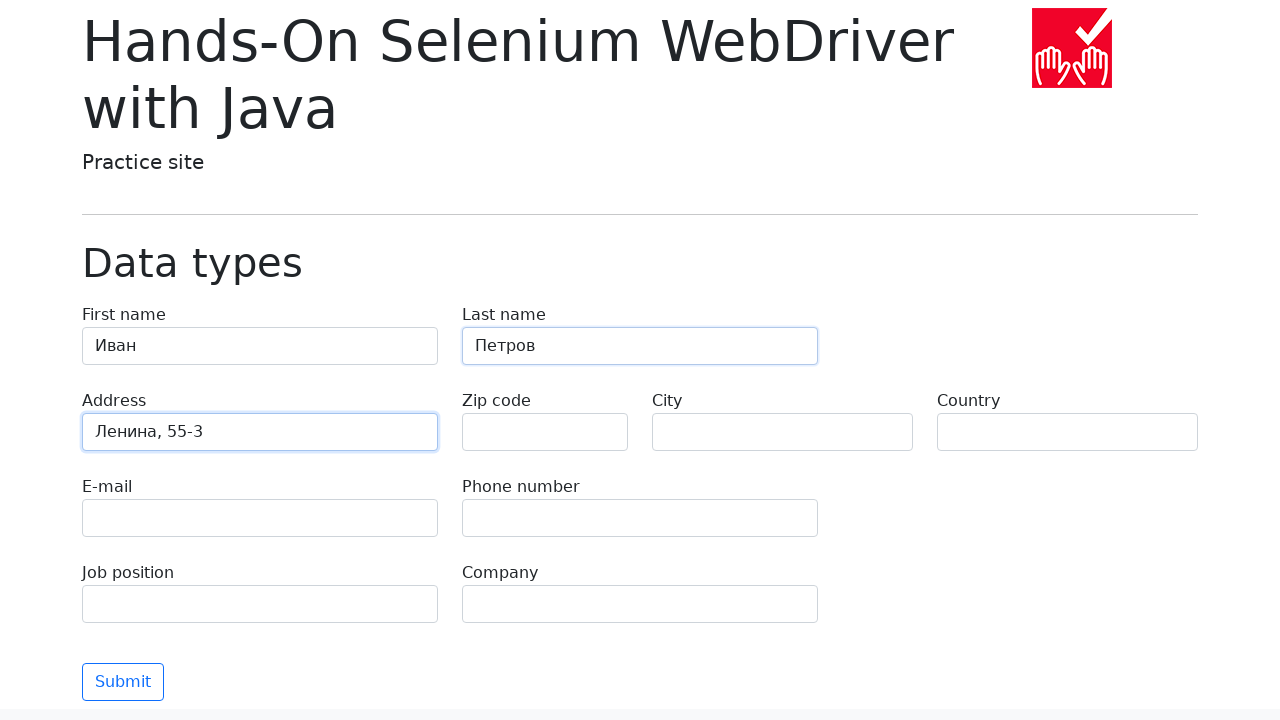

Filled email field with 'test@skypro.com' on input[name='e-mail']
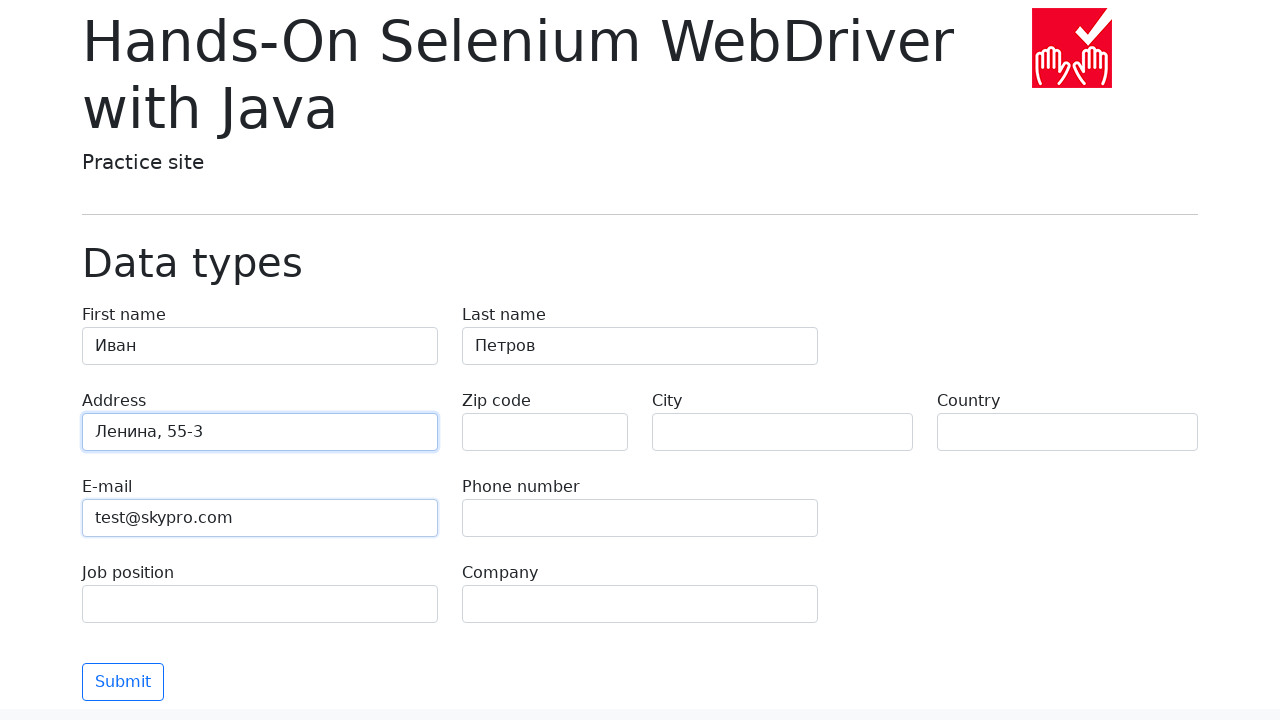

Filled phone field with '+7985899998787' on input[name='phone']
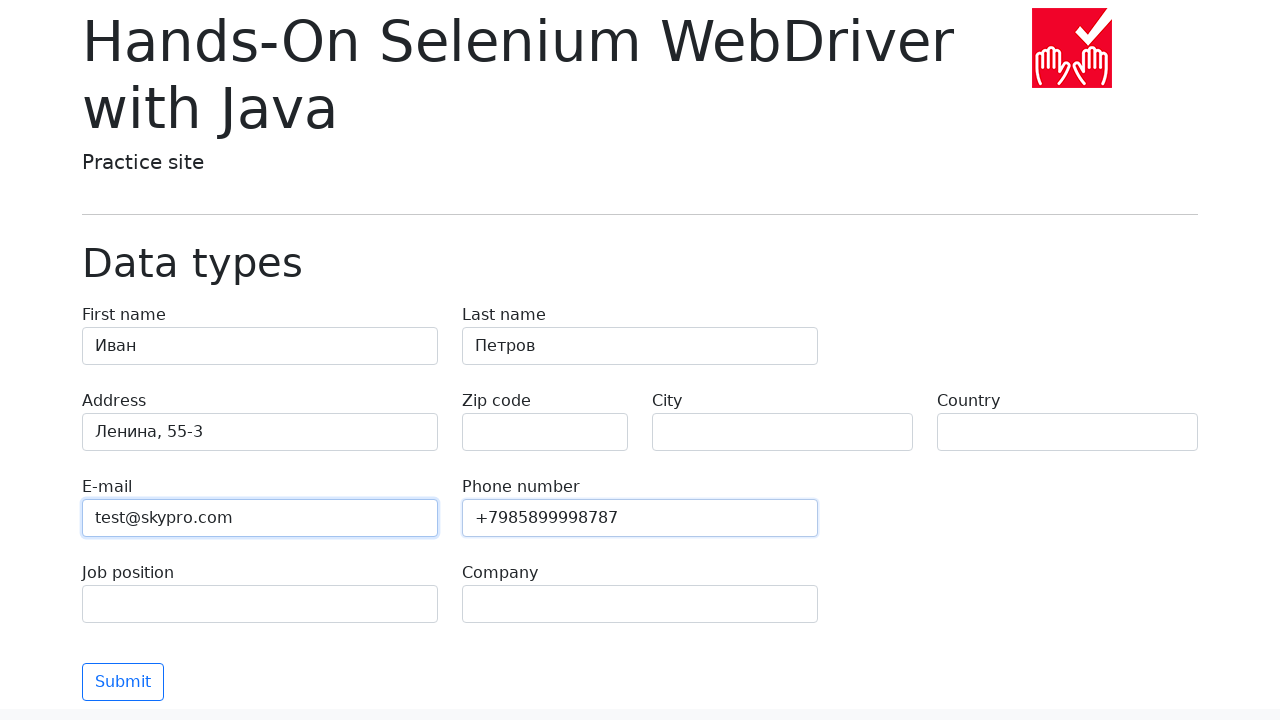

Filled city field with 'Москва' on input[name='city']
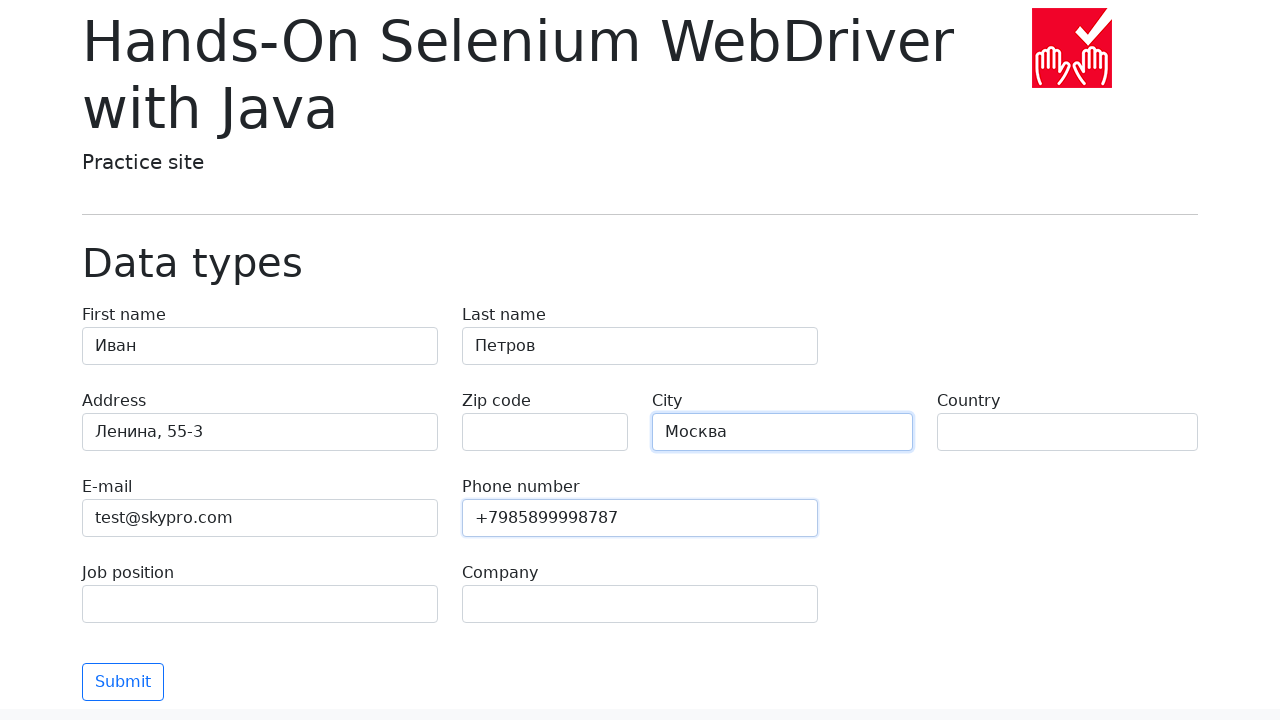

Filled country field with 'Россия' on input[name='country']
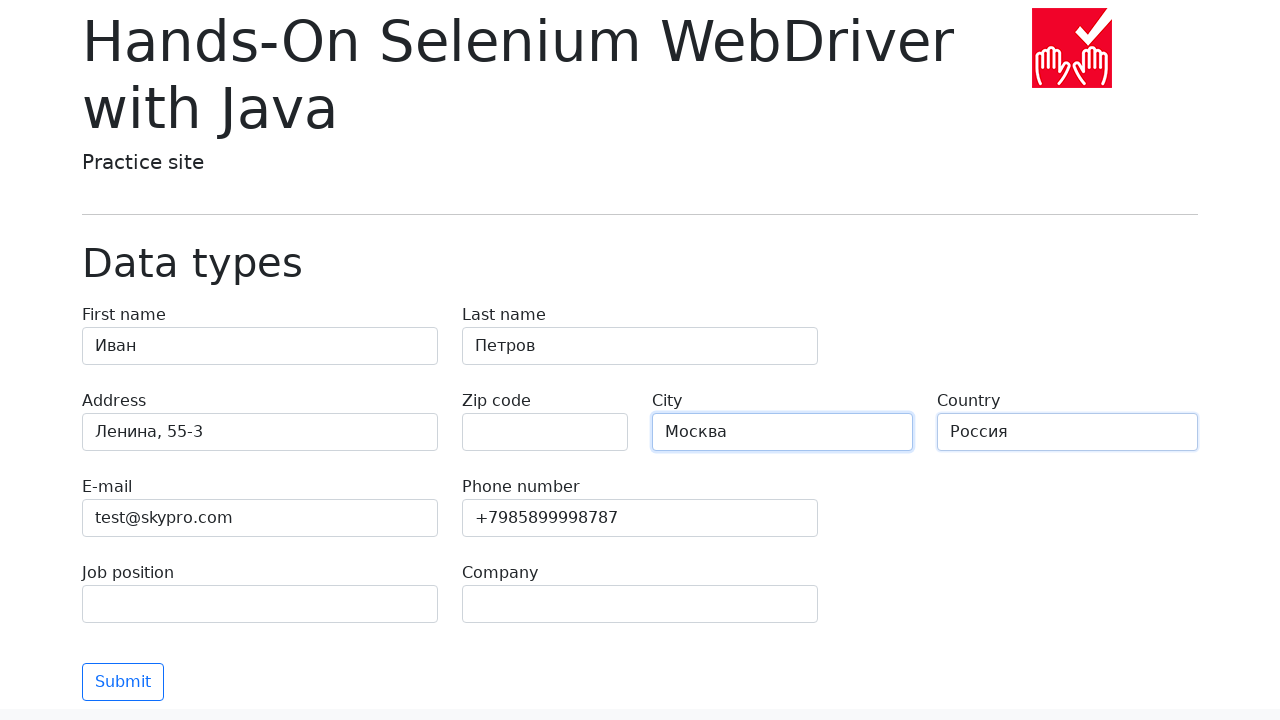

Filled job position field with 'QA' on input[name='job-position']
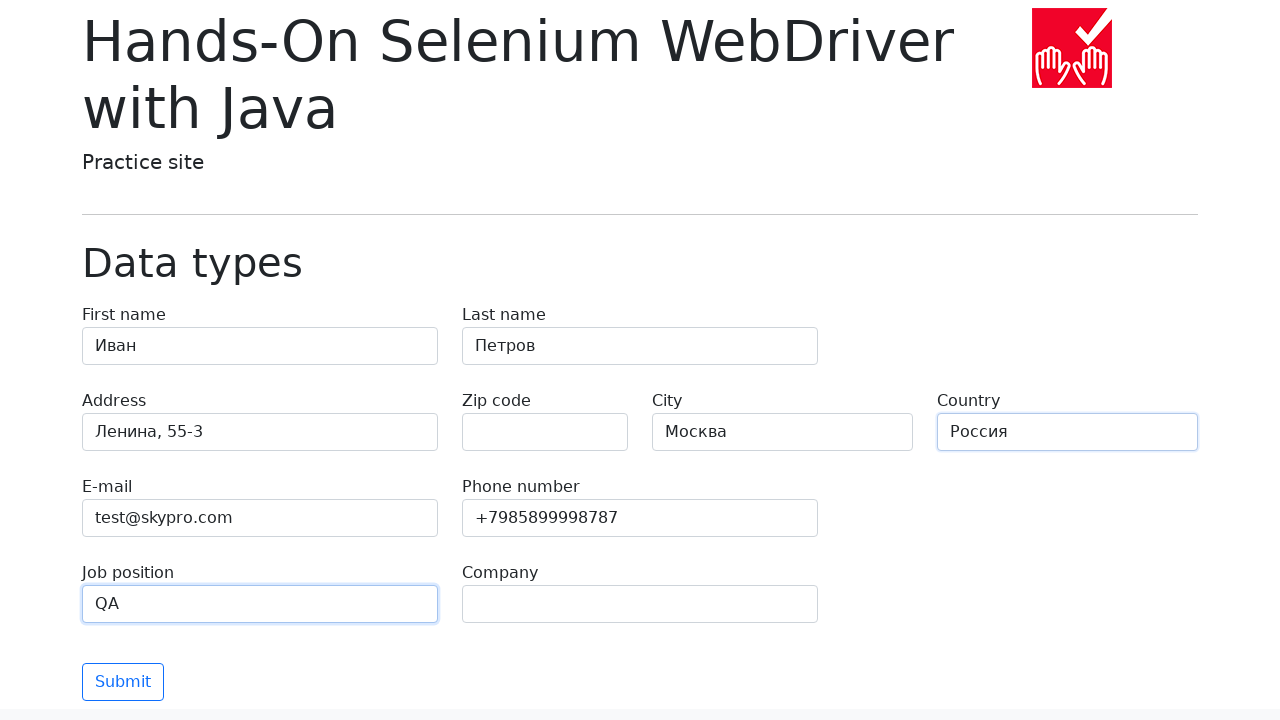

Filled company field with 'SkyPro' on input[name='company']
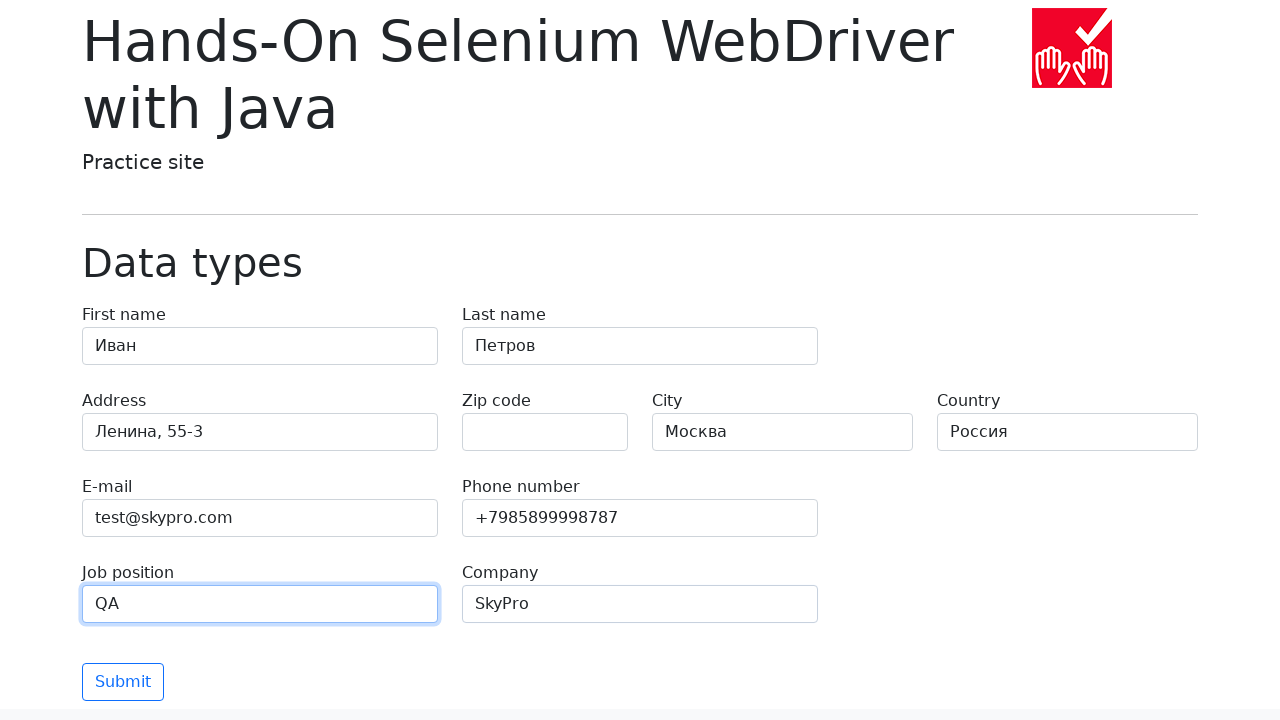

Clicked submit button to submit the form at (123, 682) on button[type='submit']
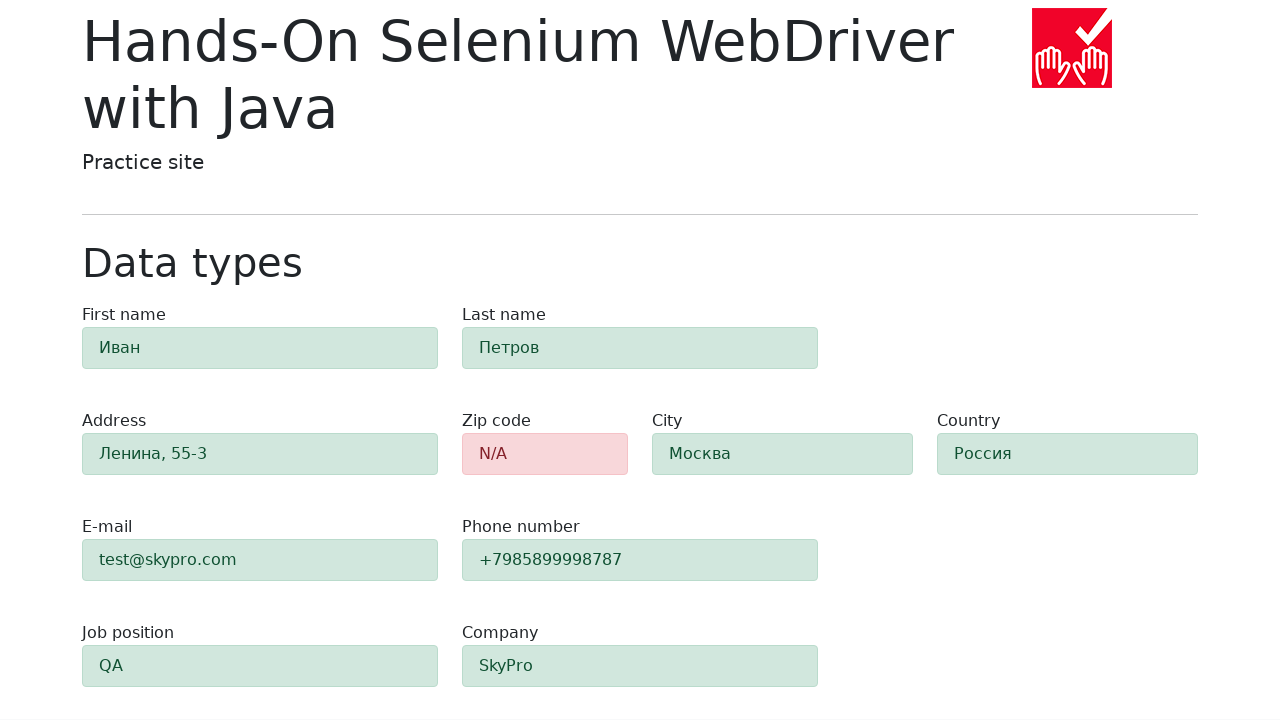

Retrieved zip code field class attribute
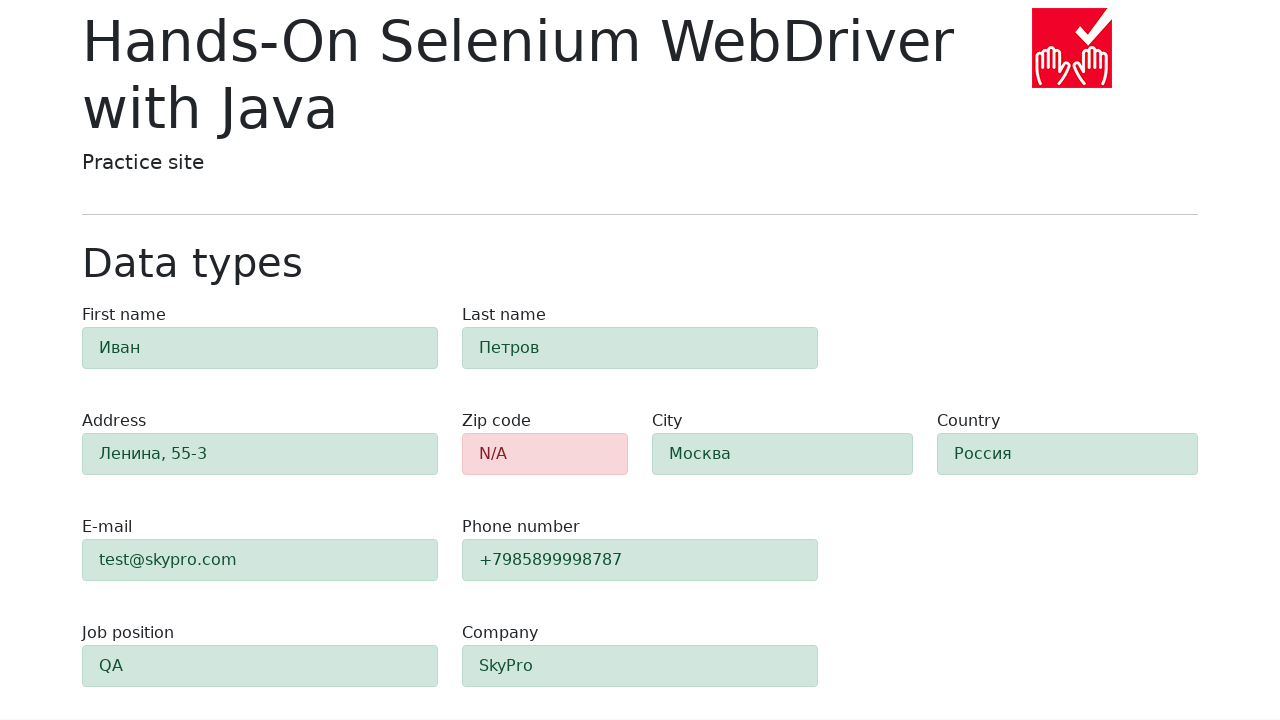

Verified zip code field shows error state (alert-danger)
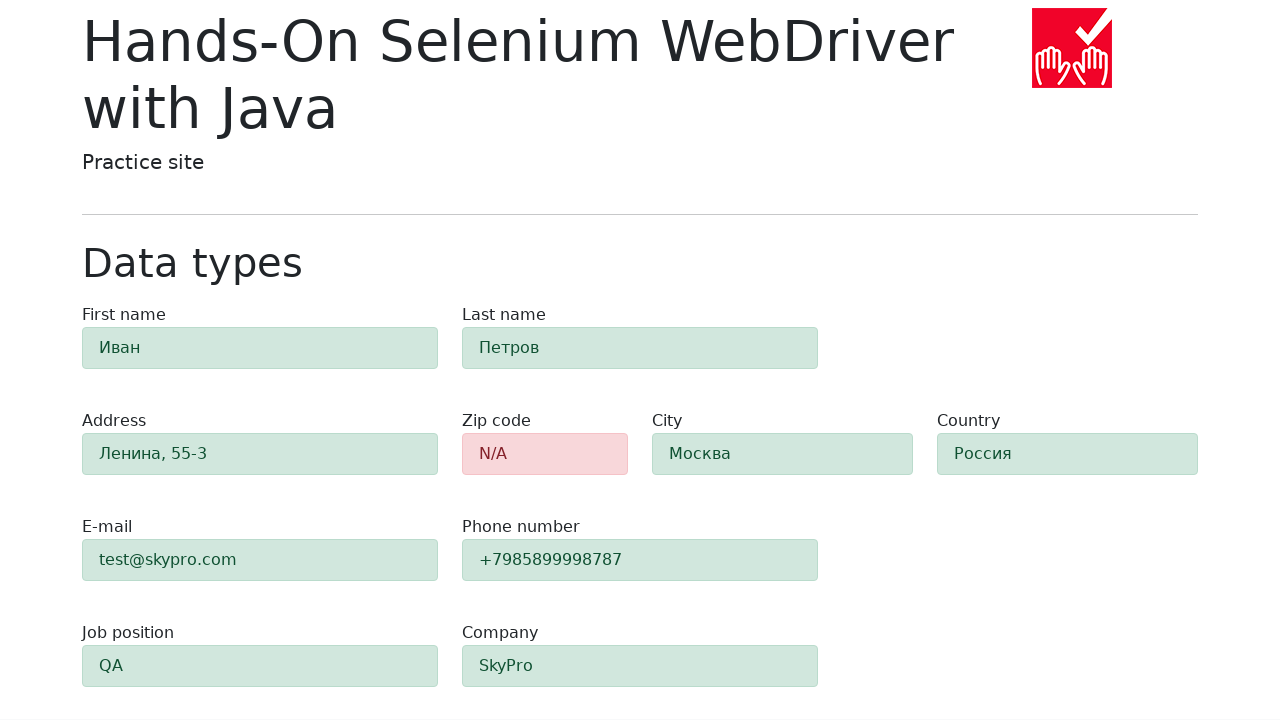

Retrieved class attribute for field #first-name
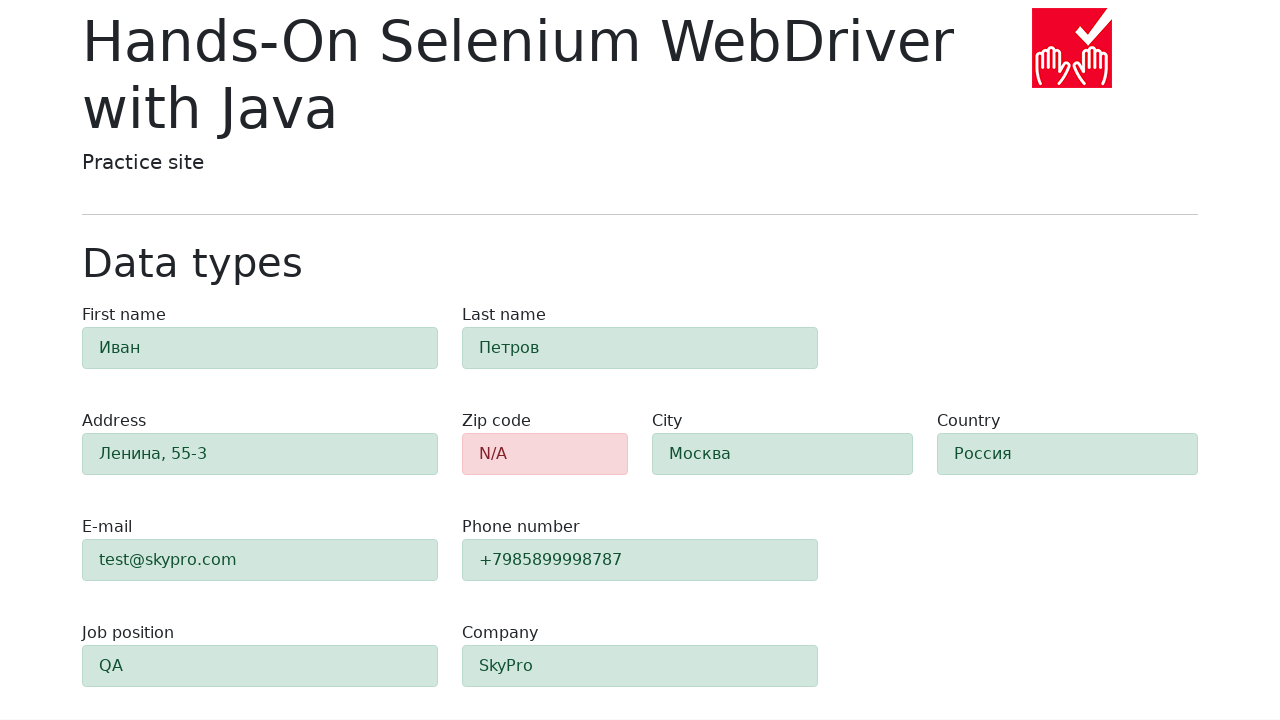

Verified field #first-name shows success state (alert-success)
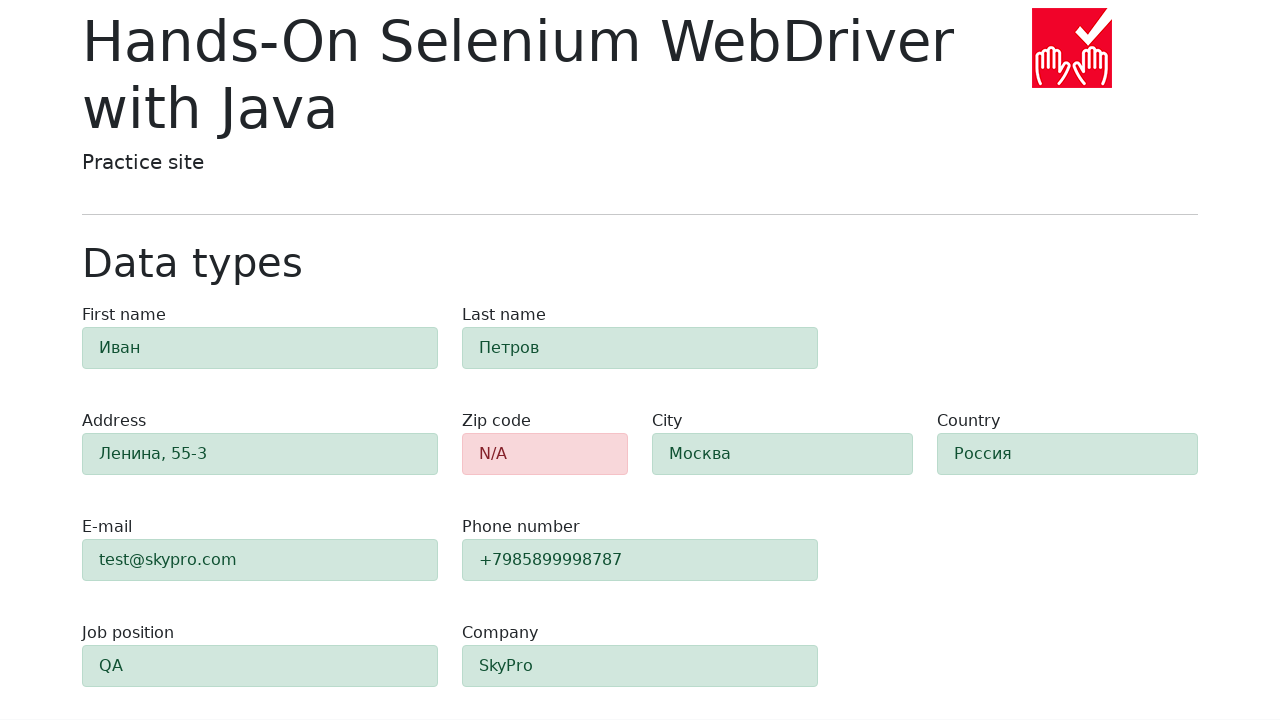

Retrieved class attribute for field #last-name
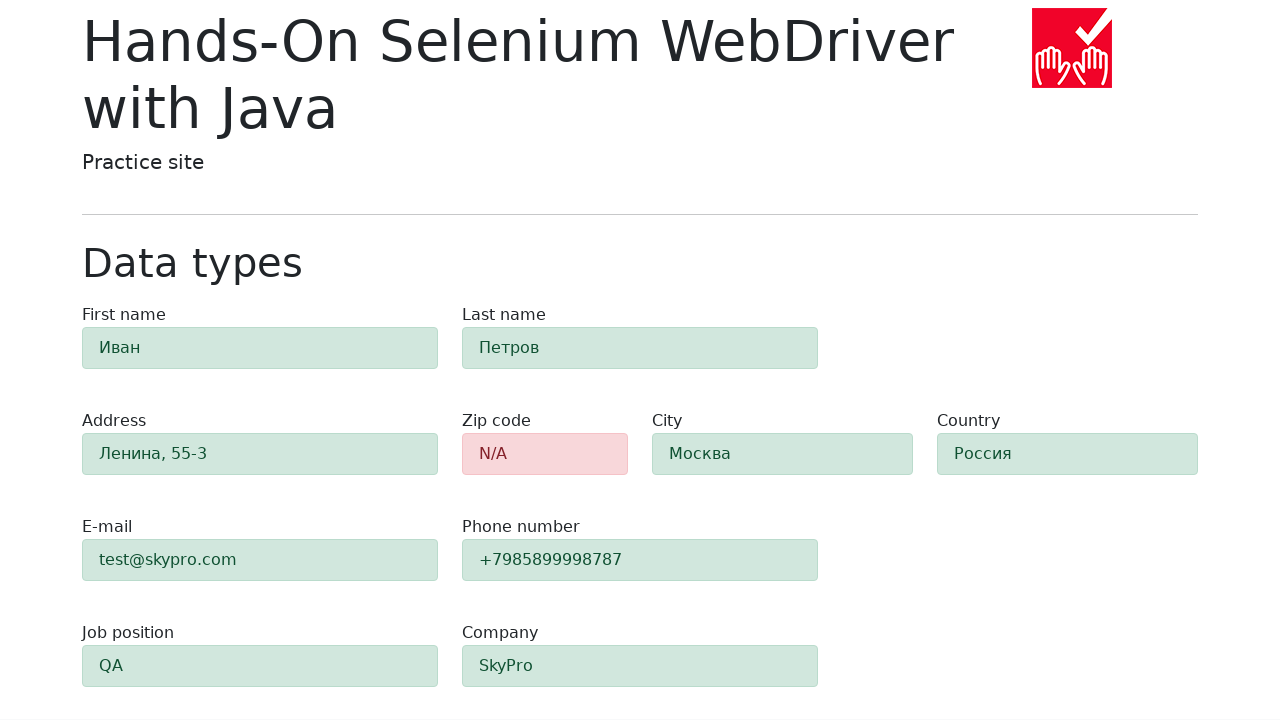

Verified field #last-name shows success state (alert-success)
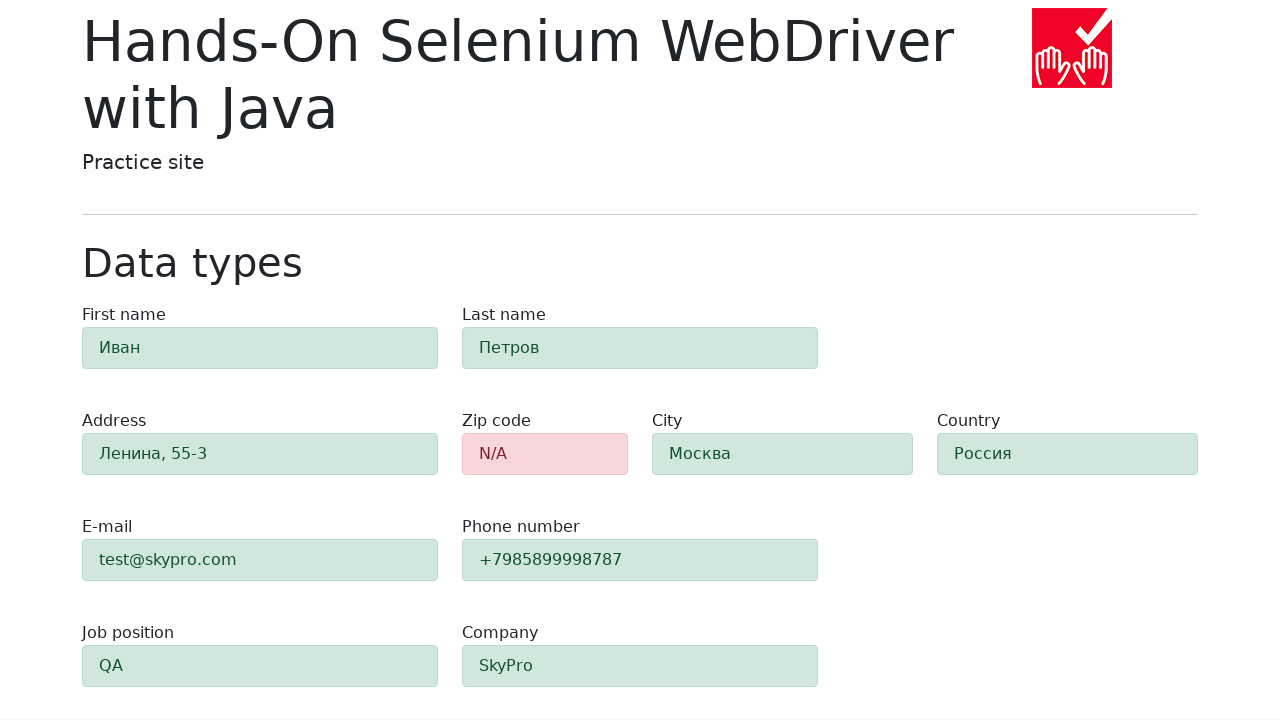

Retrieved class attribute for field #address
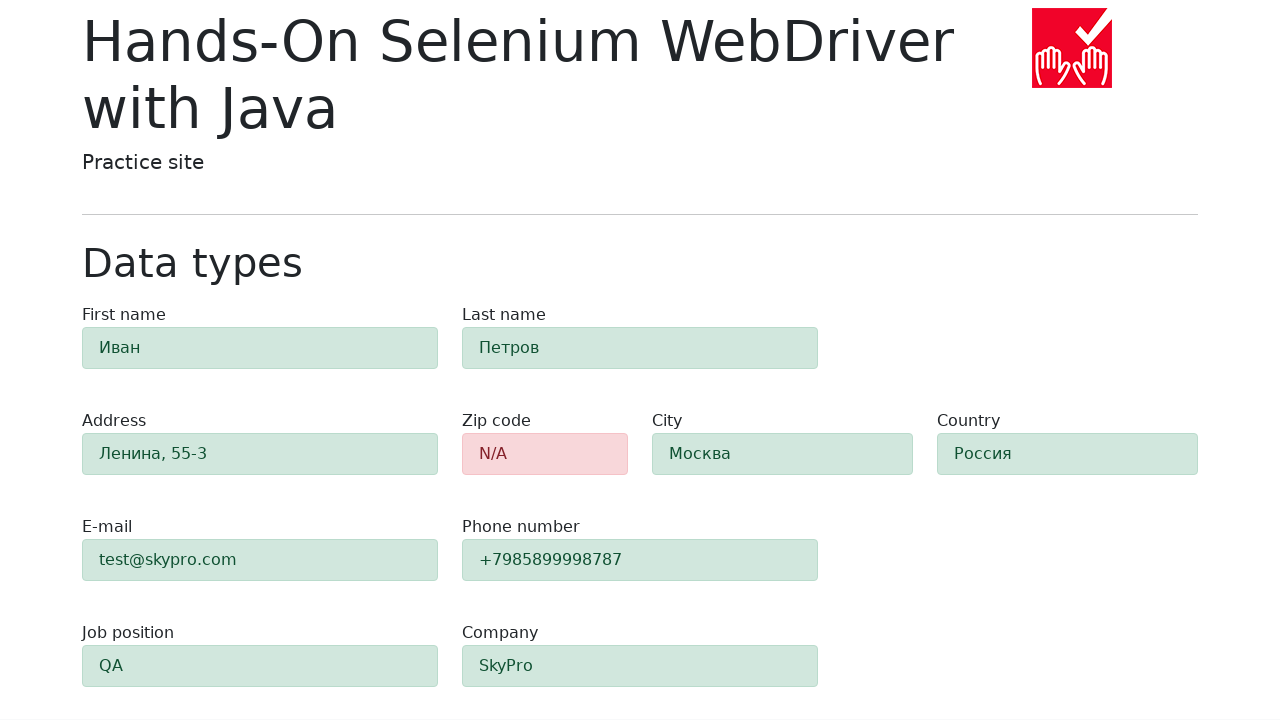

Verified field #address shows success state (alert-success)
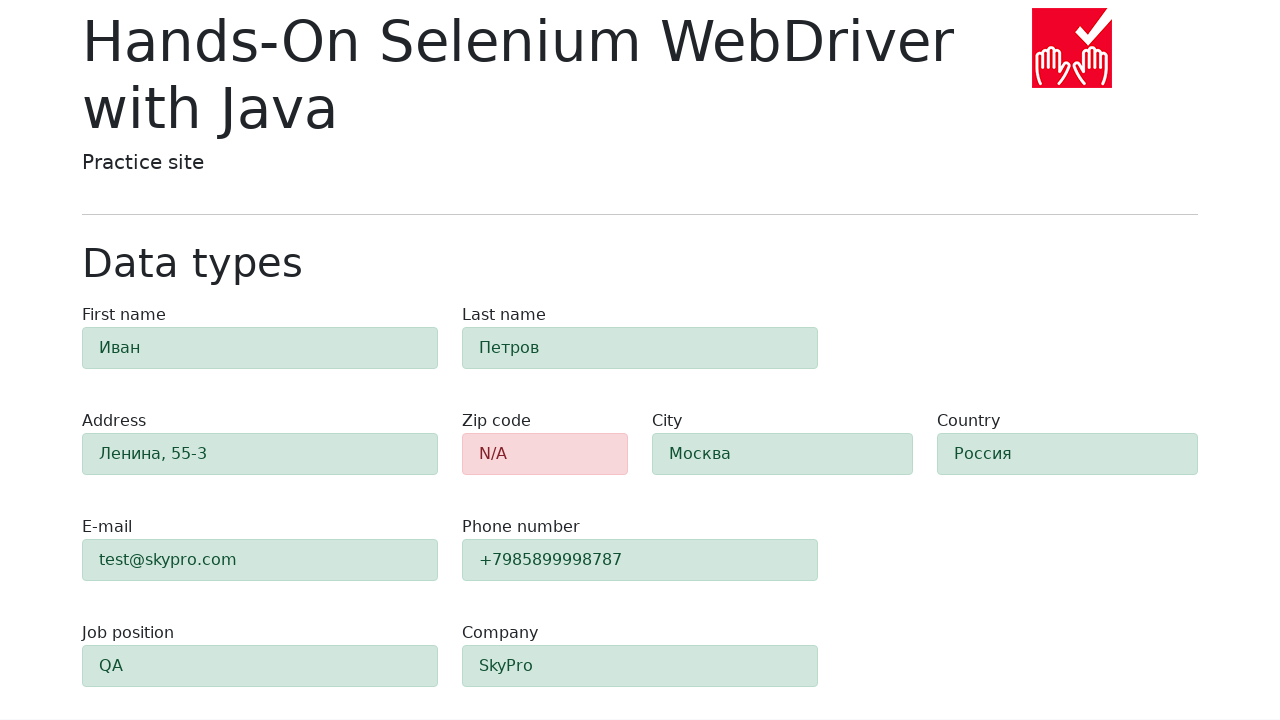

Retrieved class attribute for field #e-mail
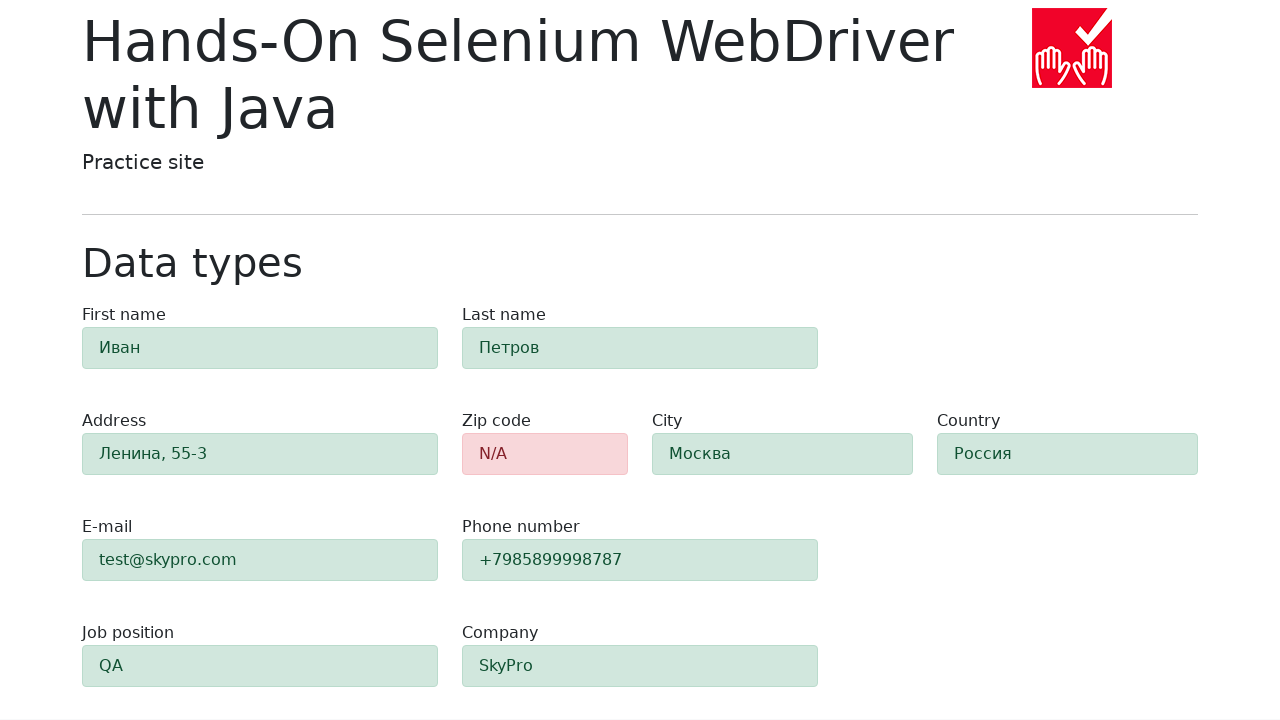

Verified field #e-mail shows success state (alert-success)
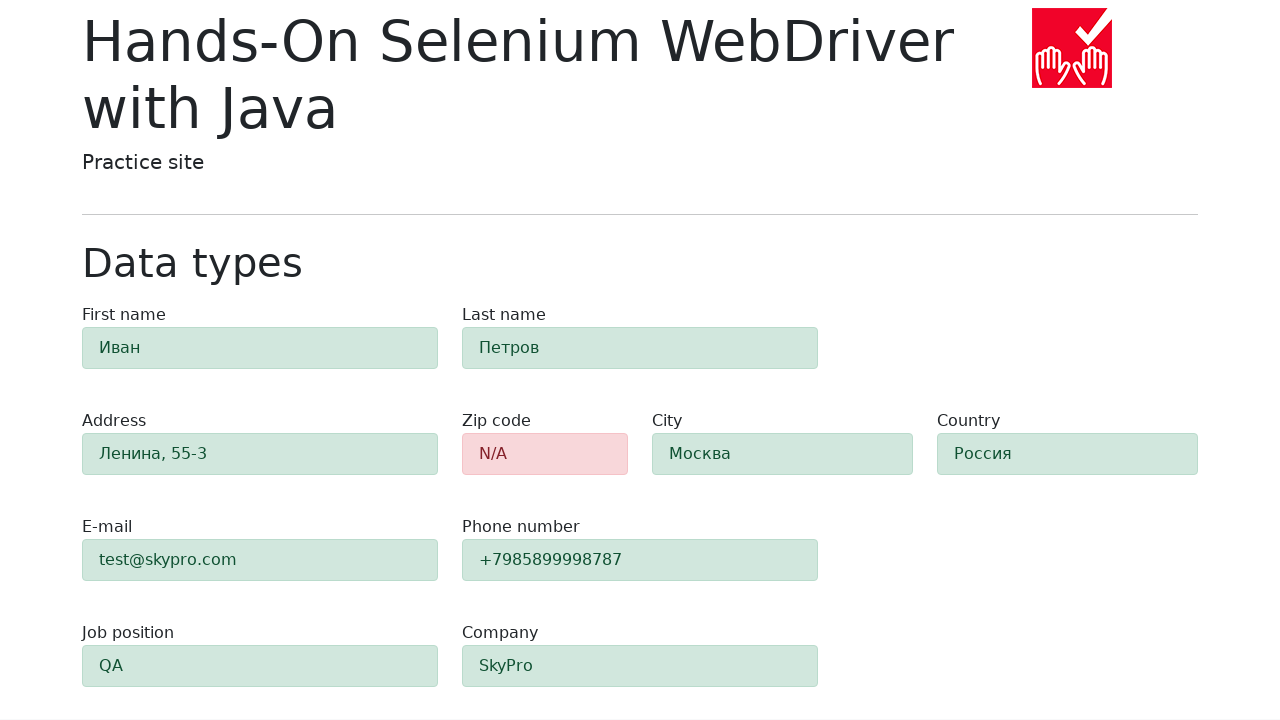

Retrieved class attribute for field #phone
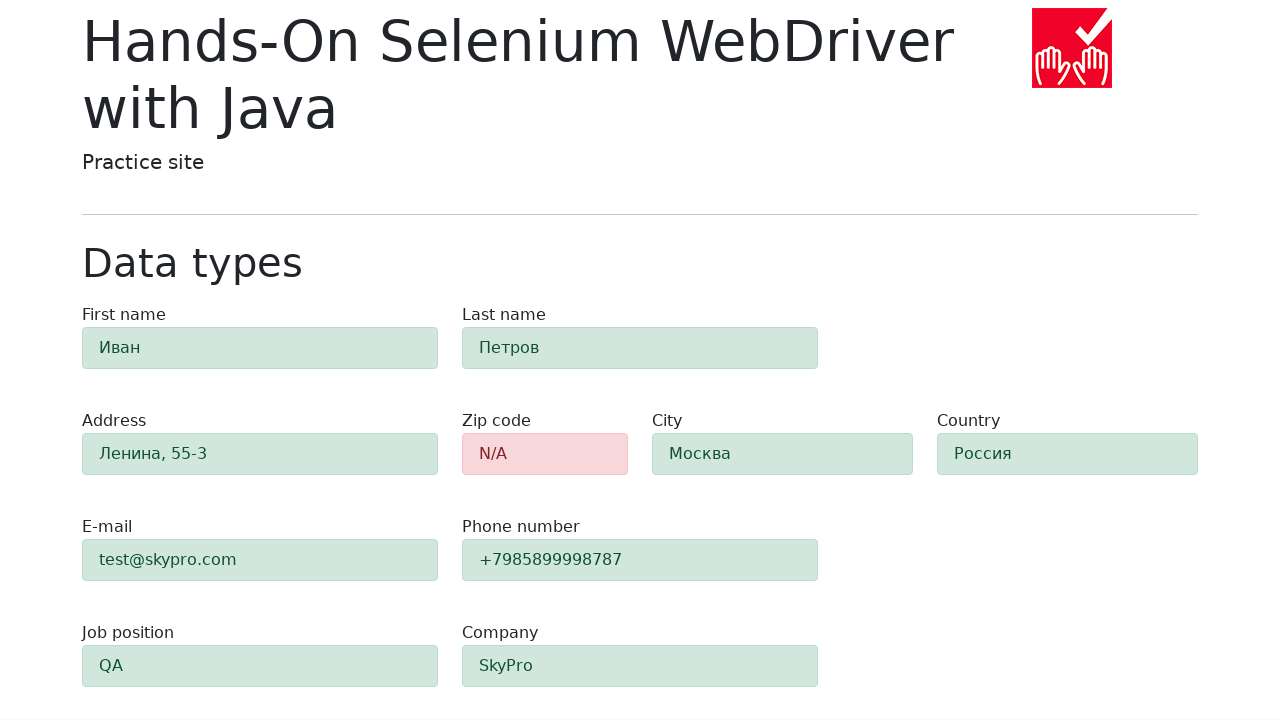

Verified field #phone shows success state (alert-success)
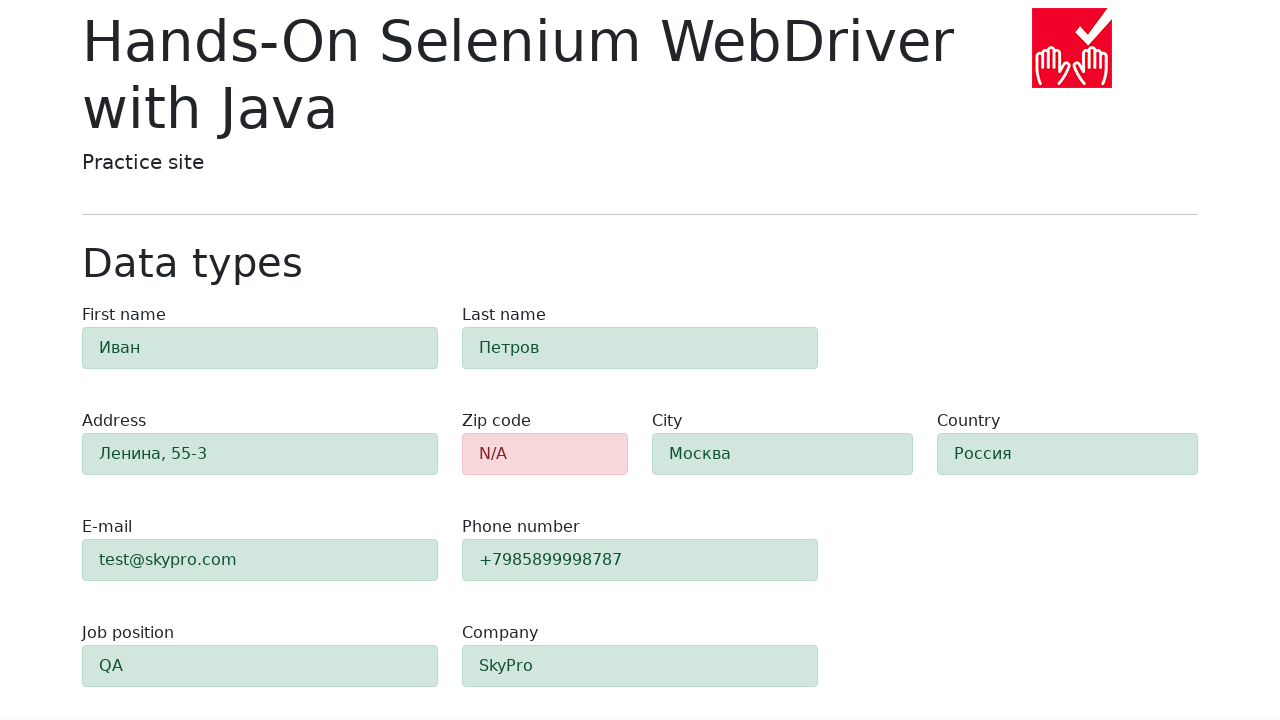

Retrieved class attribute for field #city
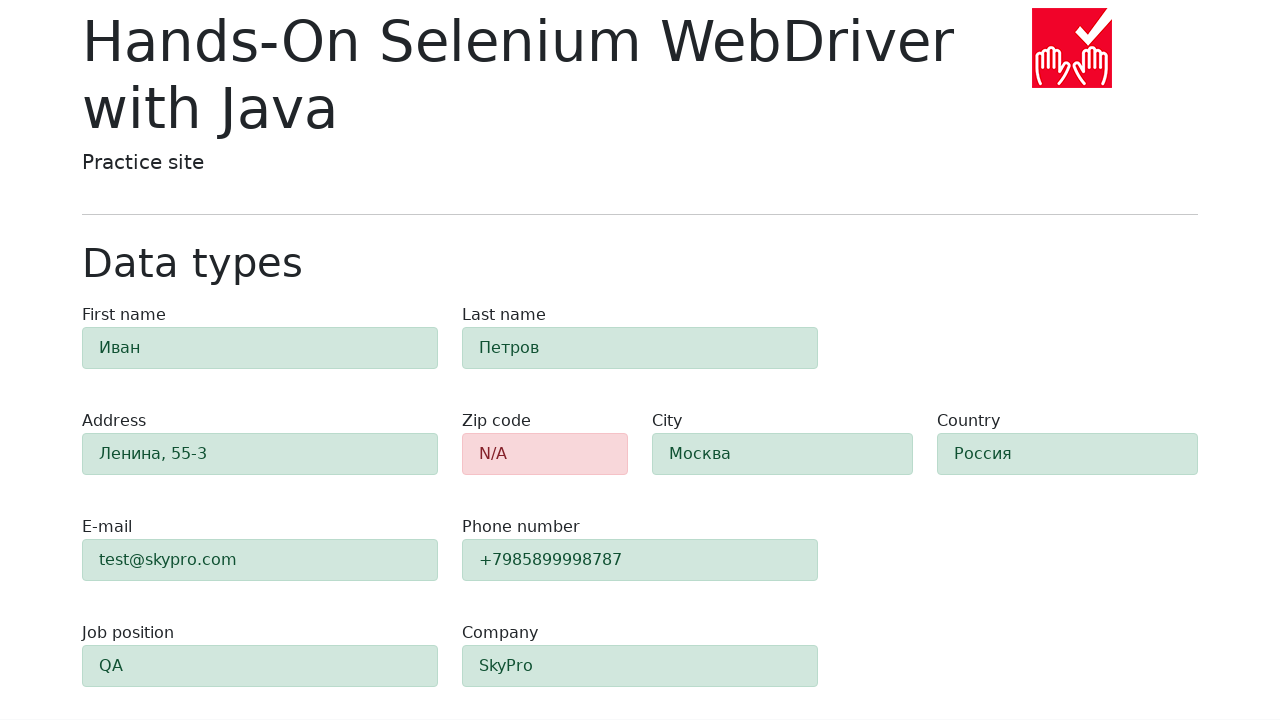

Verified field #city shows success state (alert-success)
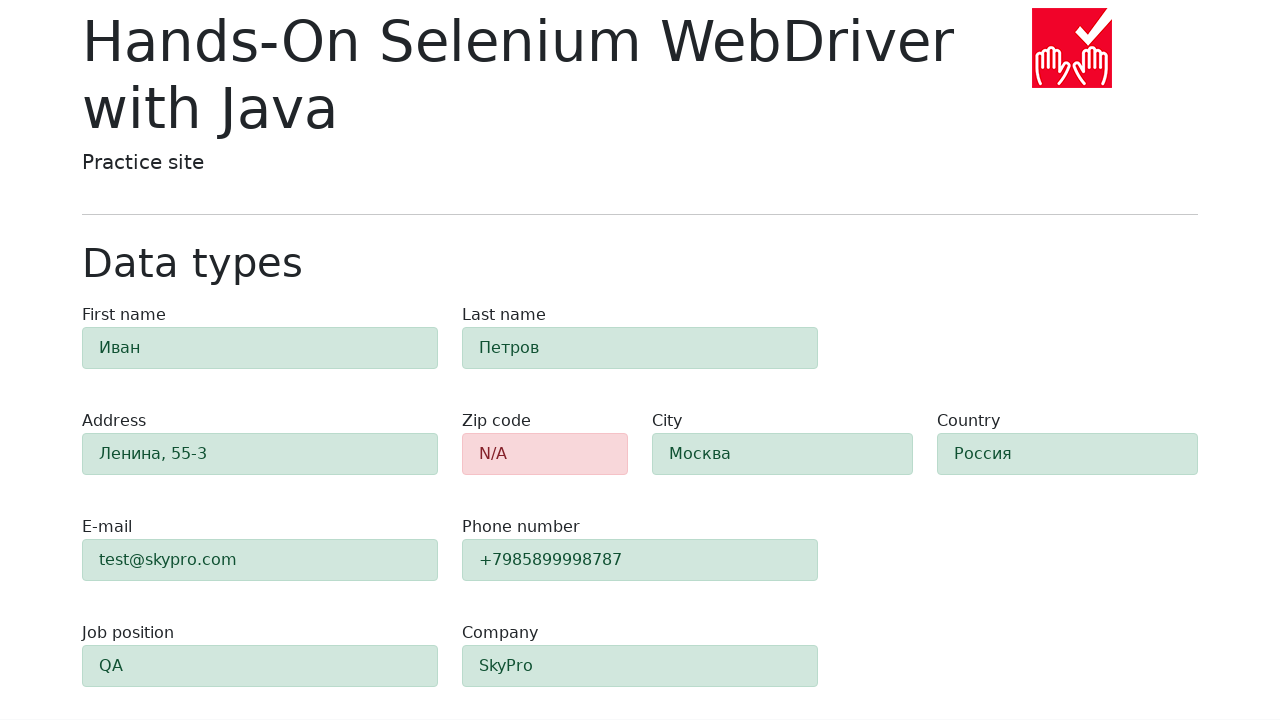

Retrieved class attribute for field #country
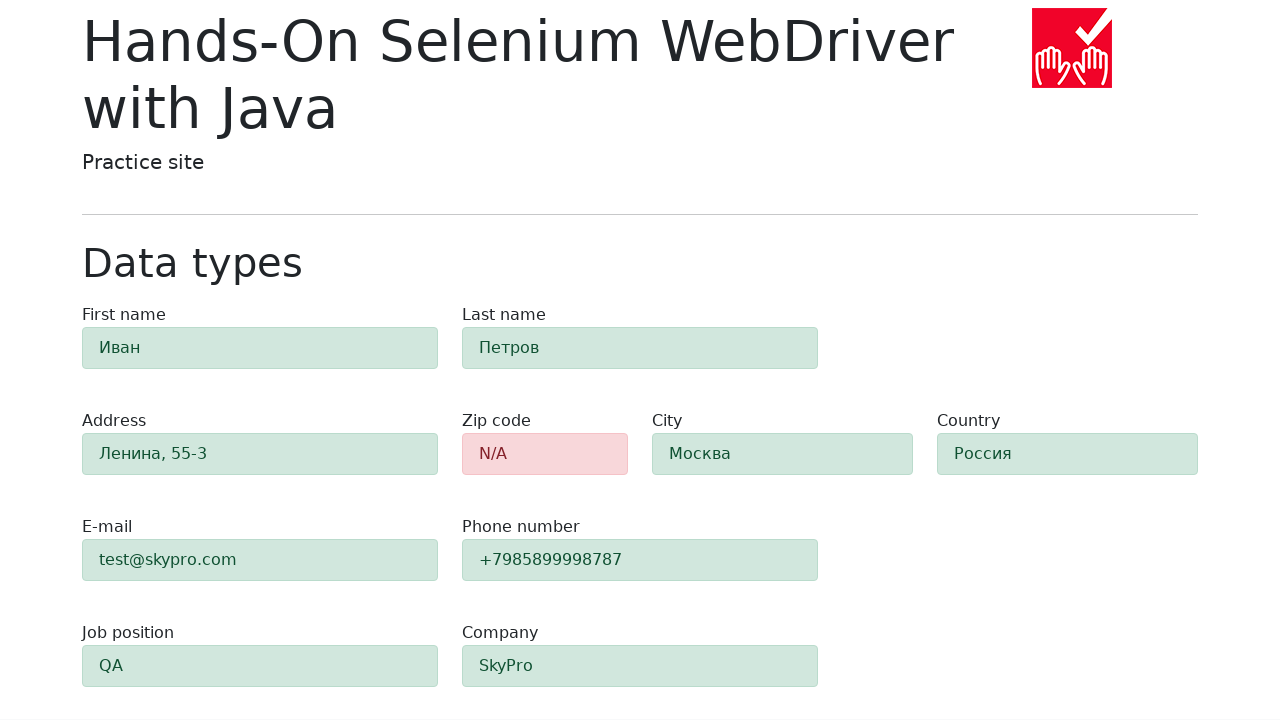

Verified field #country shows success state (alert-success)
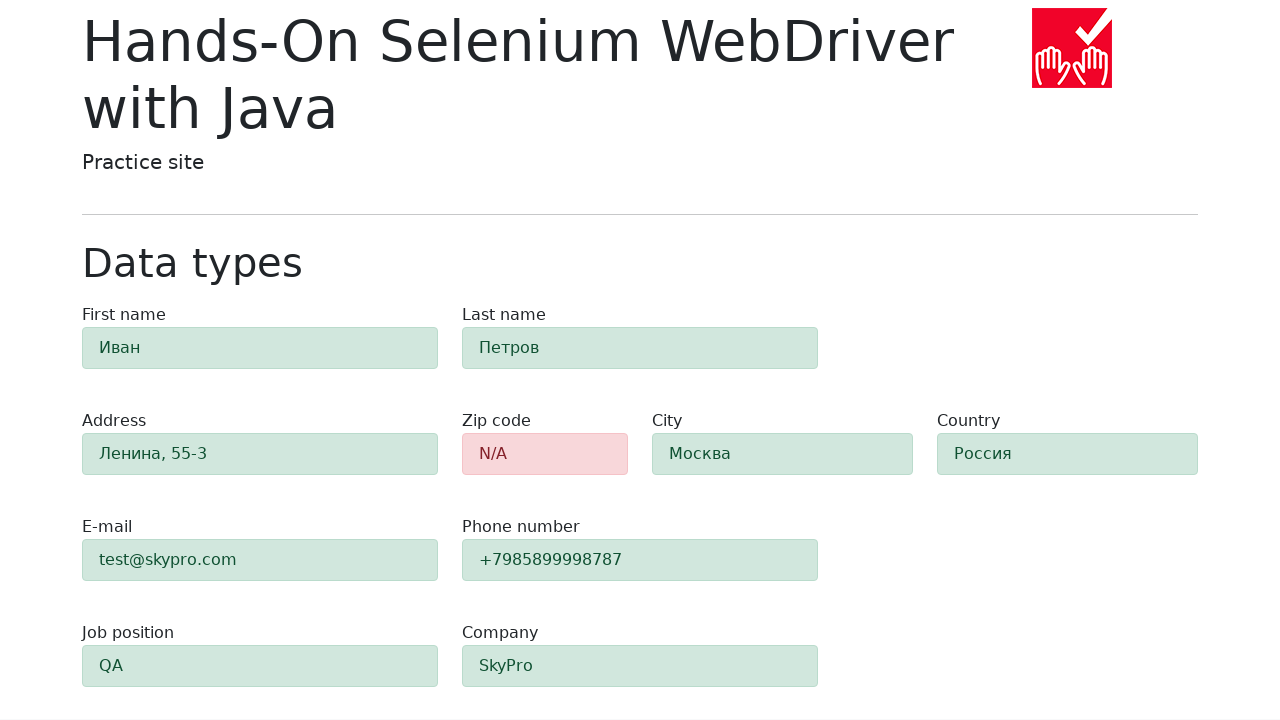

Retrieved class attribute for field #job-position
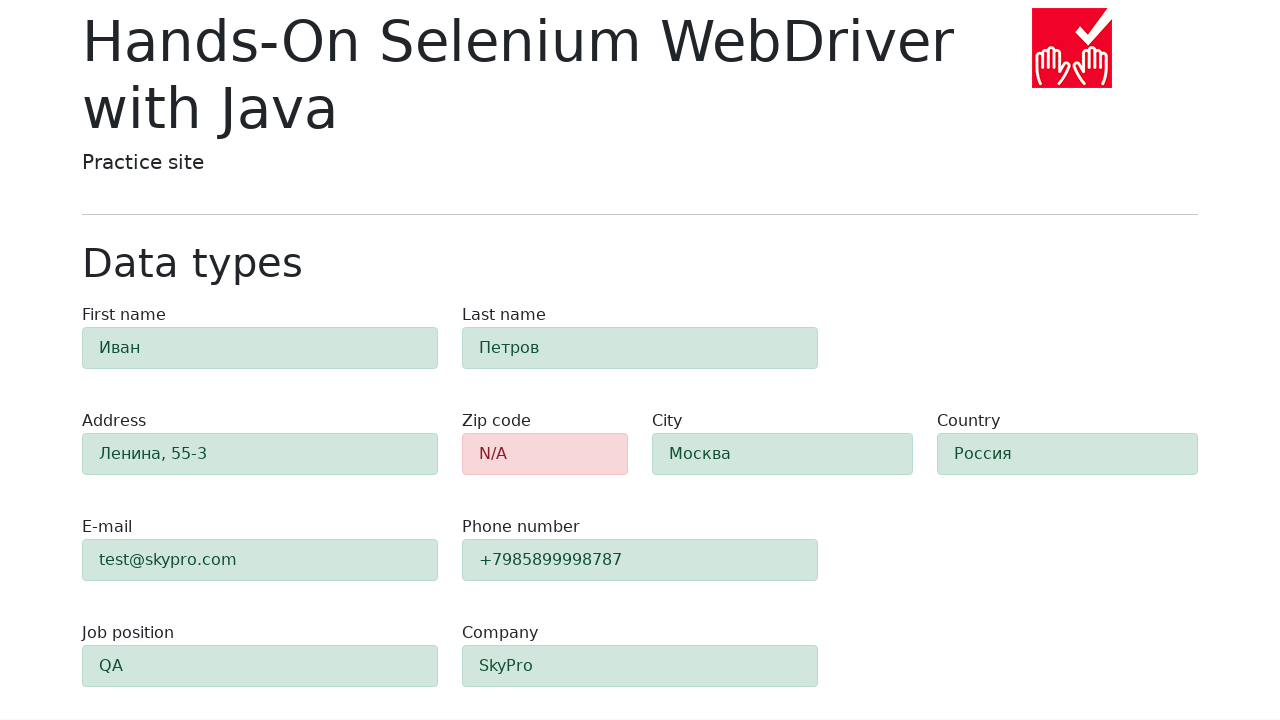

Verified field #job-position shows success state (alert-success)
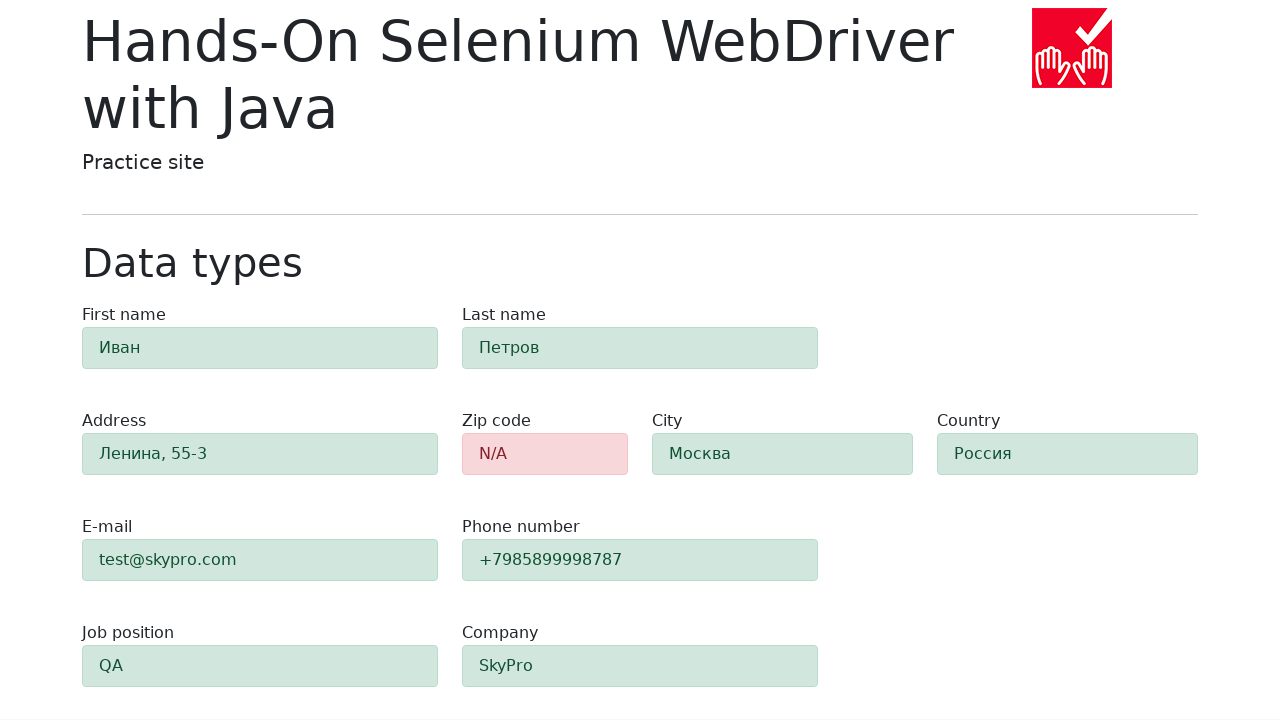

Retrieved class attribute for field #company
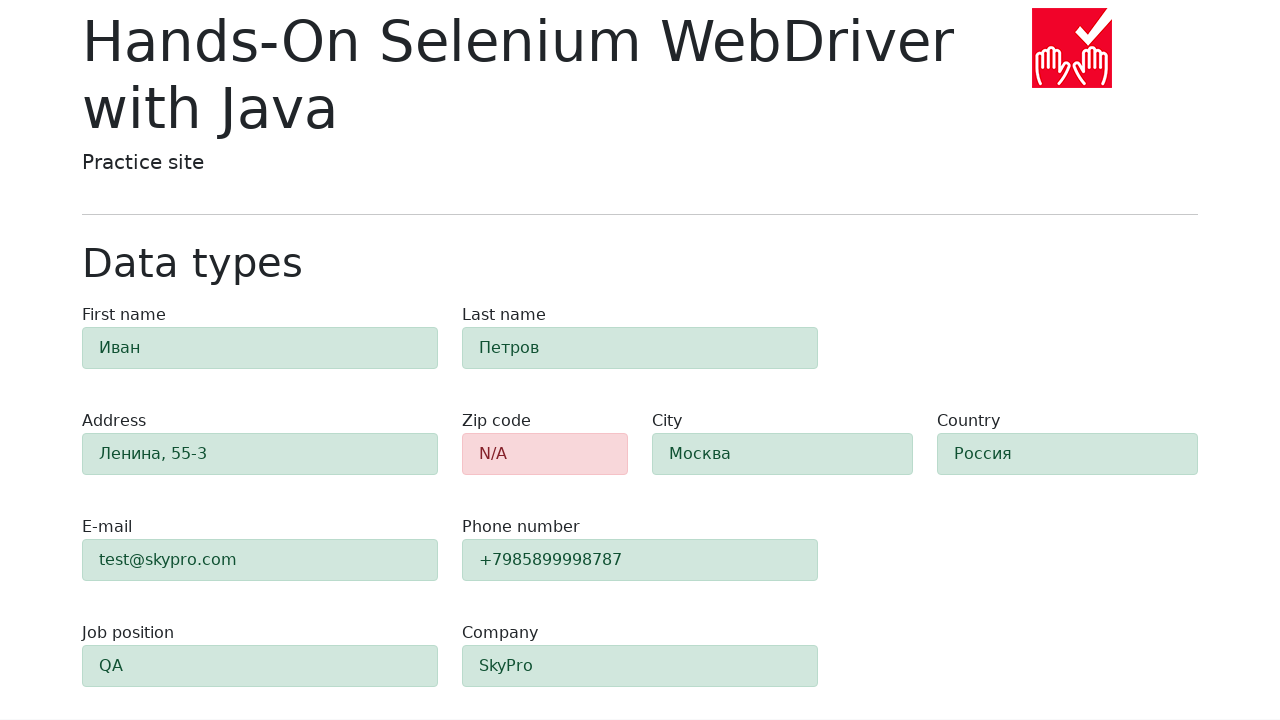

Verified field #company shows success state (alert-success)
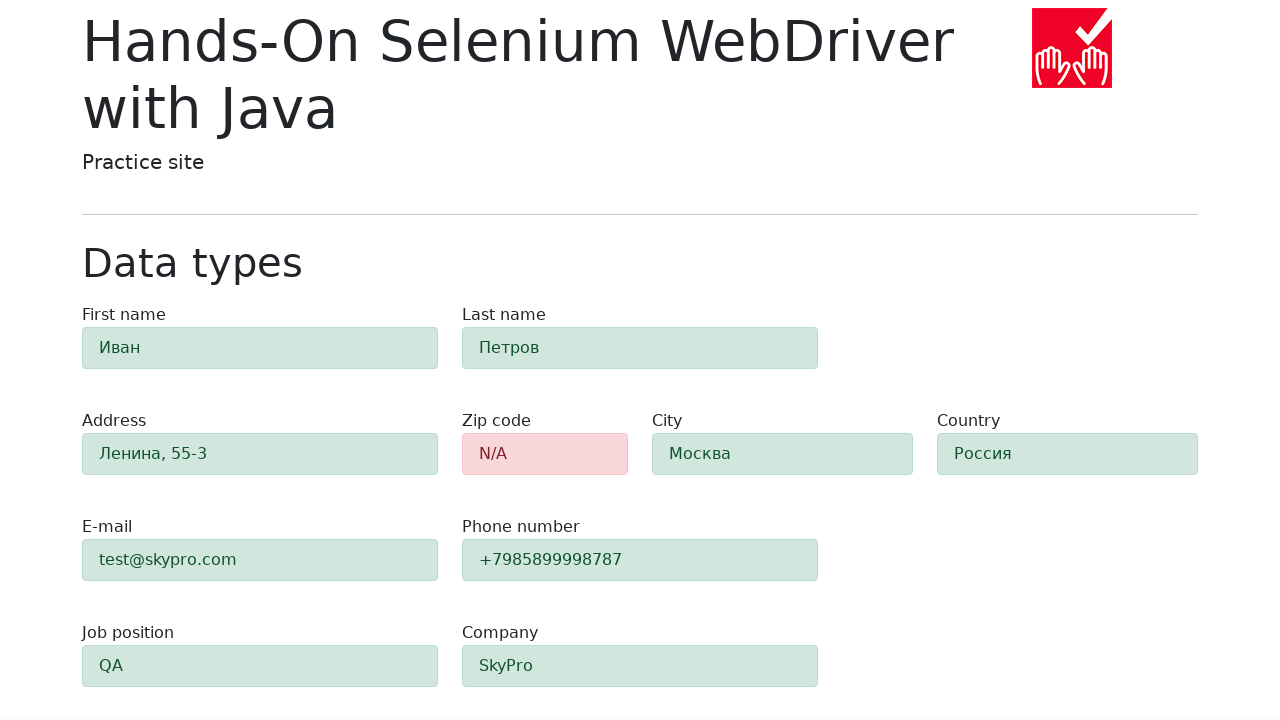

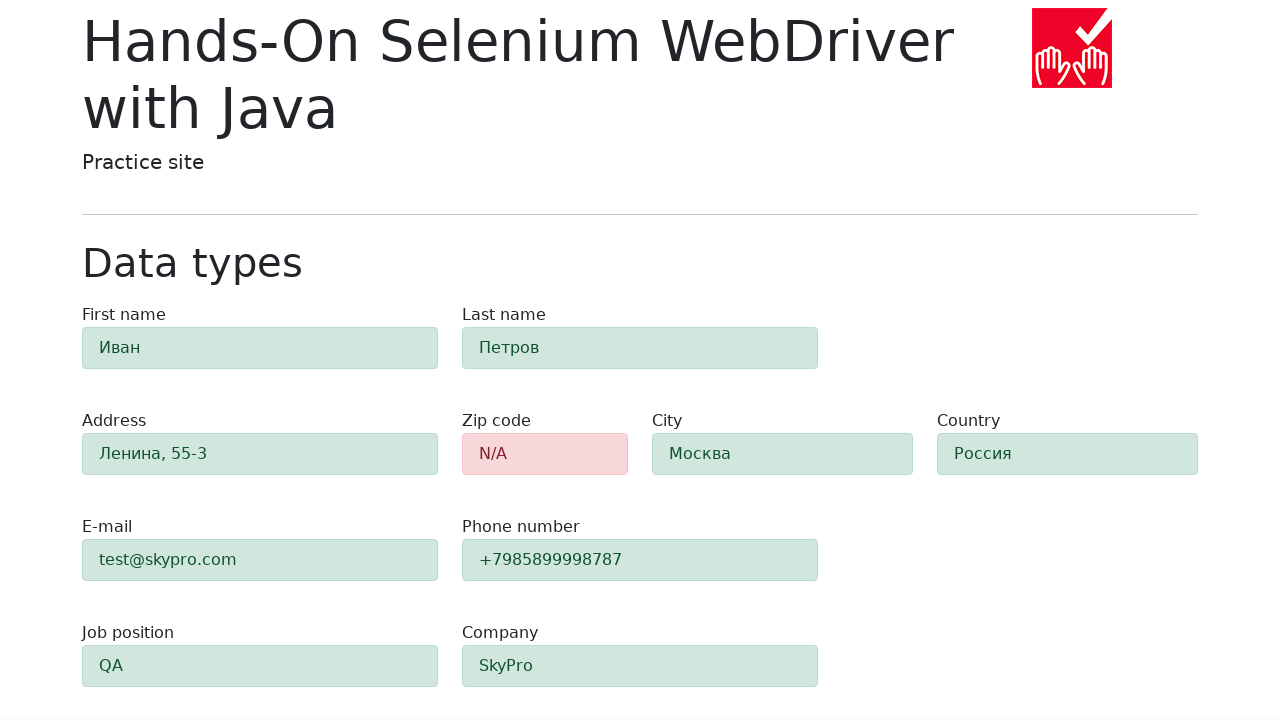